Tests the Finviz stock screener by navigating to the Screener page and applying multiple filter criteria including market cap, average volume, relative volume, float, and current volume filters for high-risk stock screening.

Starting URL: https://finviz.com

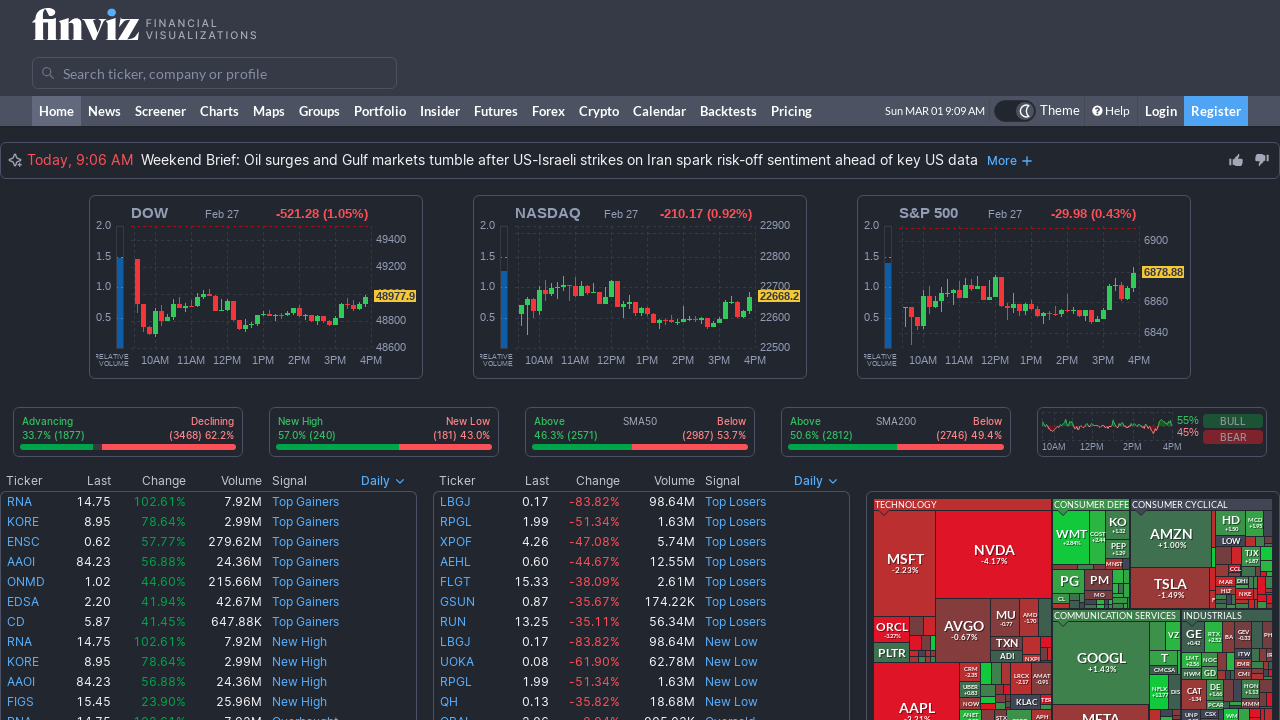

Clicked on Screener link in navigation at (160, 111) on internal:role=link[name="Screener"i]
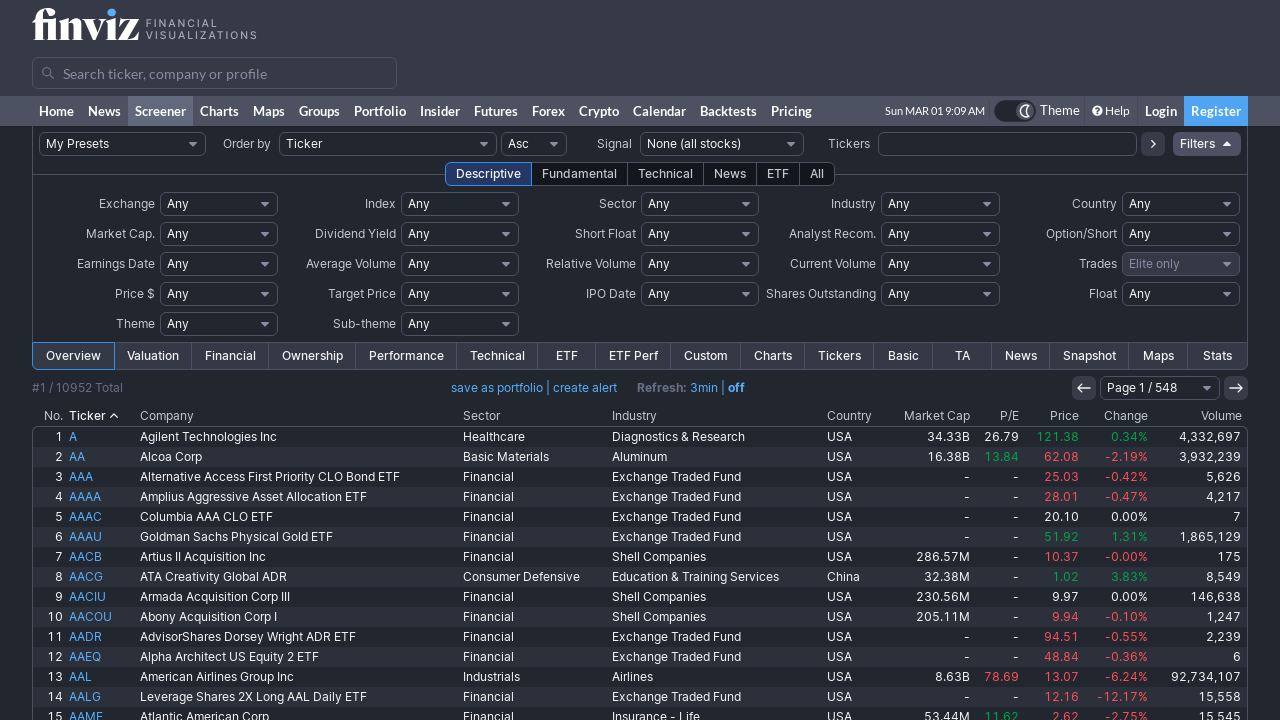

Selected Large market cap filter ($10bln to $200bln) on #fs_cap
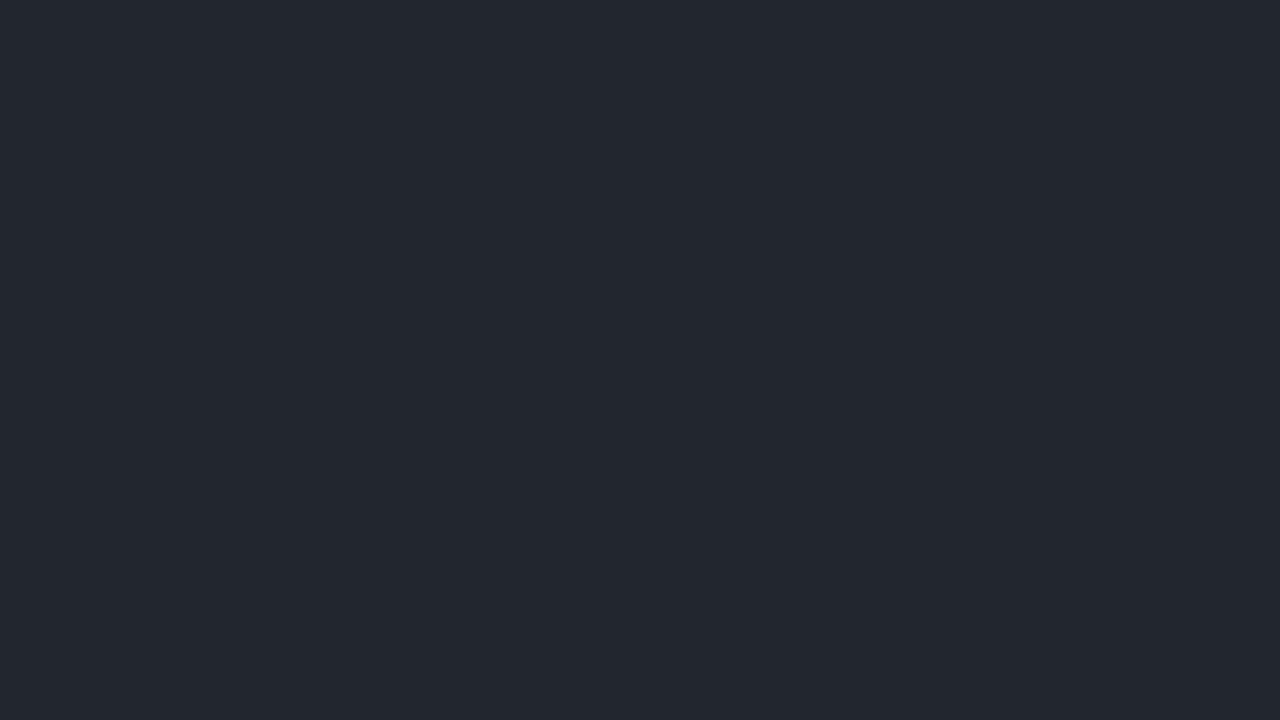

Selected Average Volume Over 400K filter on #fs_sh_avgvol
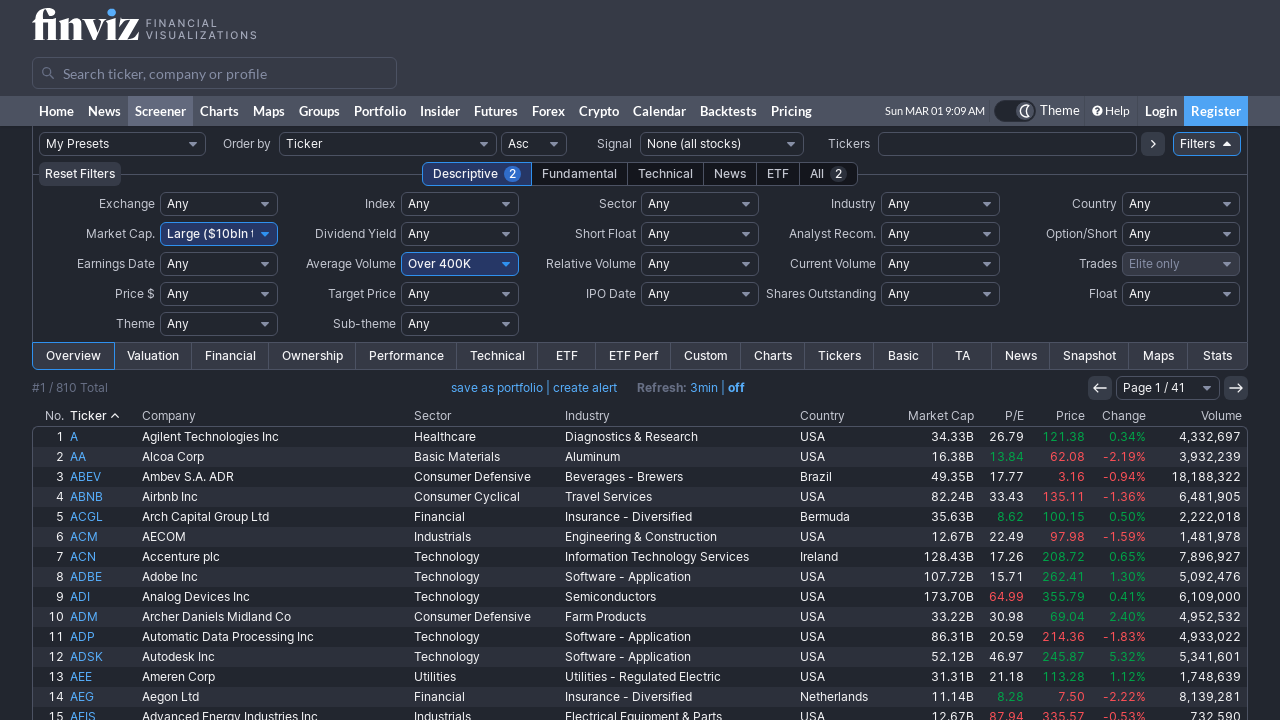

Selected Relative Volume Over 1.5 filter on #fs_sh_relvol
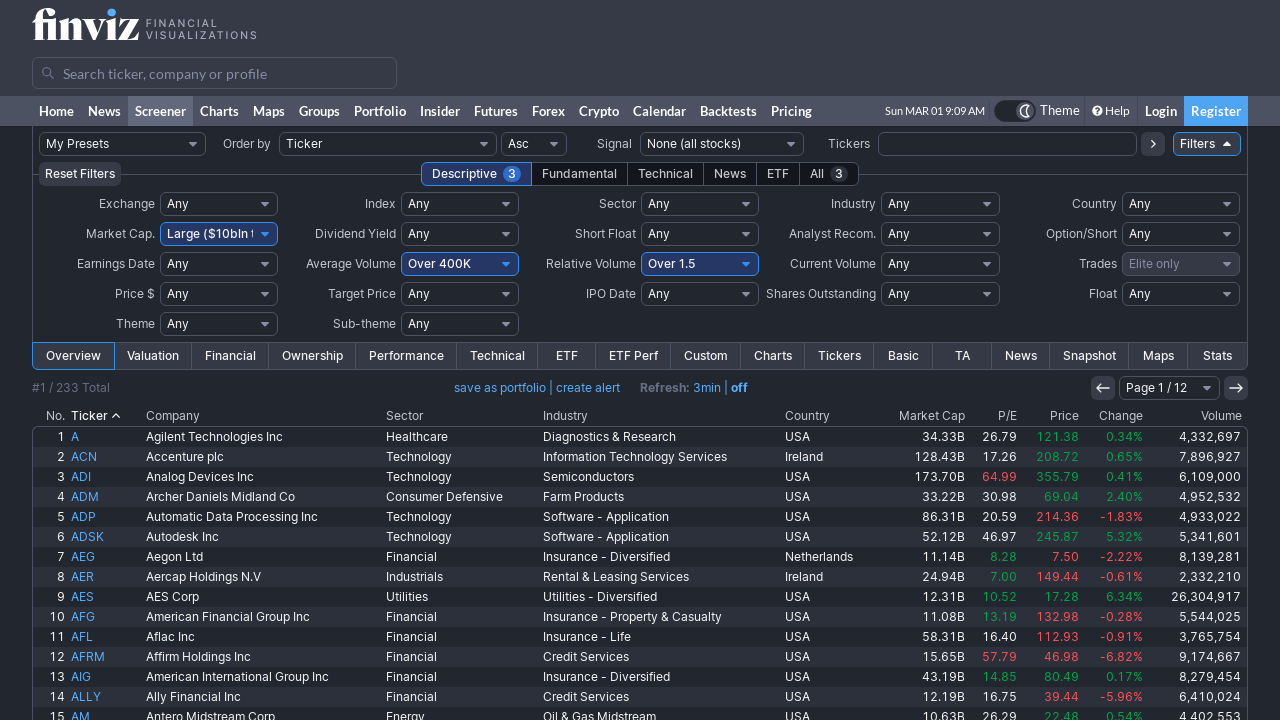

Selected Float Over 50M filter on #fs_sh_float
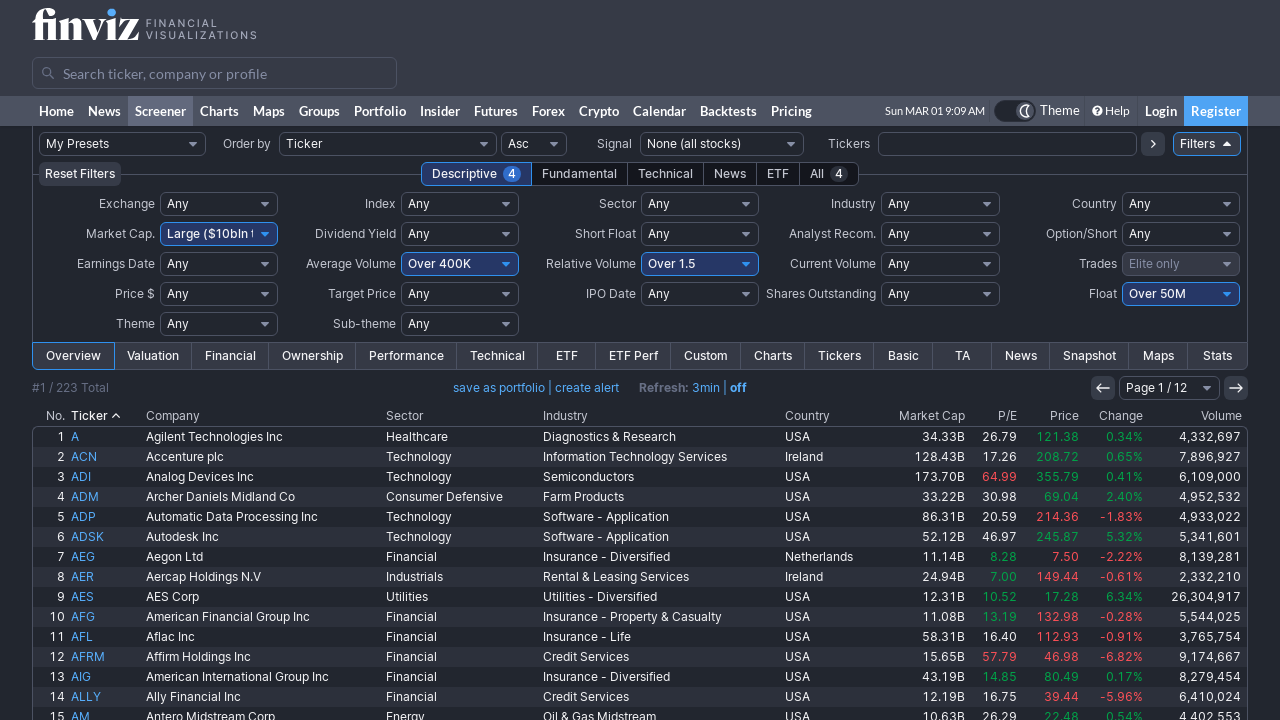

Selected Current Volume Over 400K filter on #fs_sh_curvol
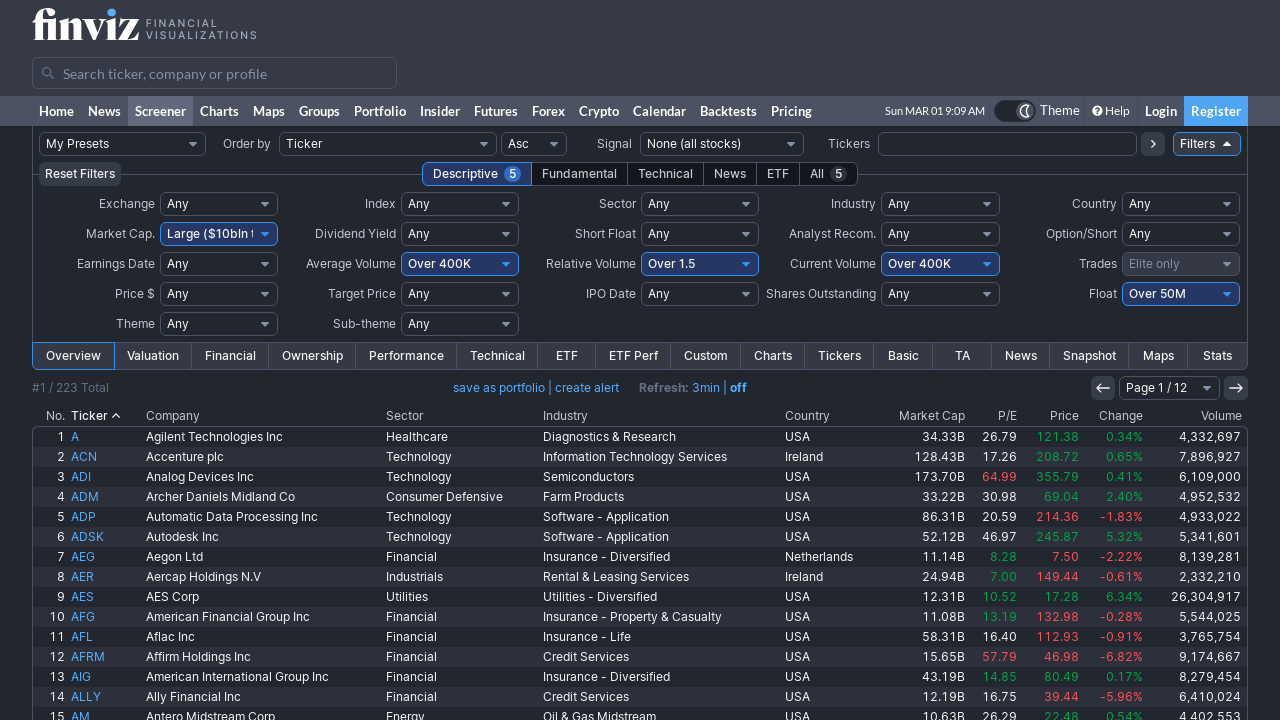

Waited for screener results to update and network to idle
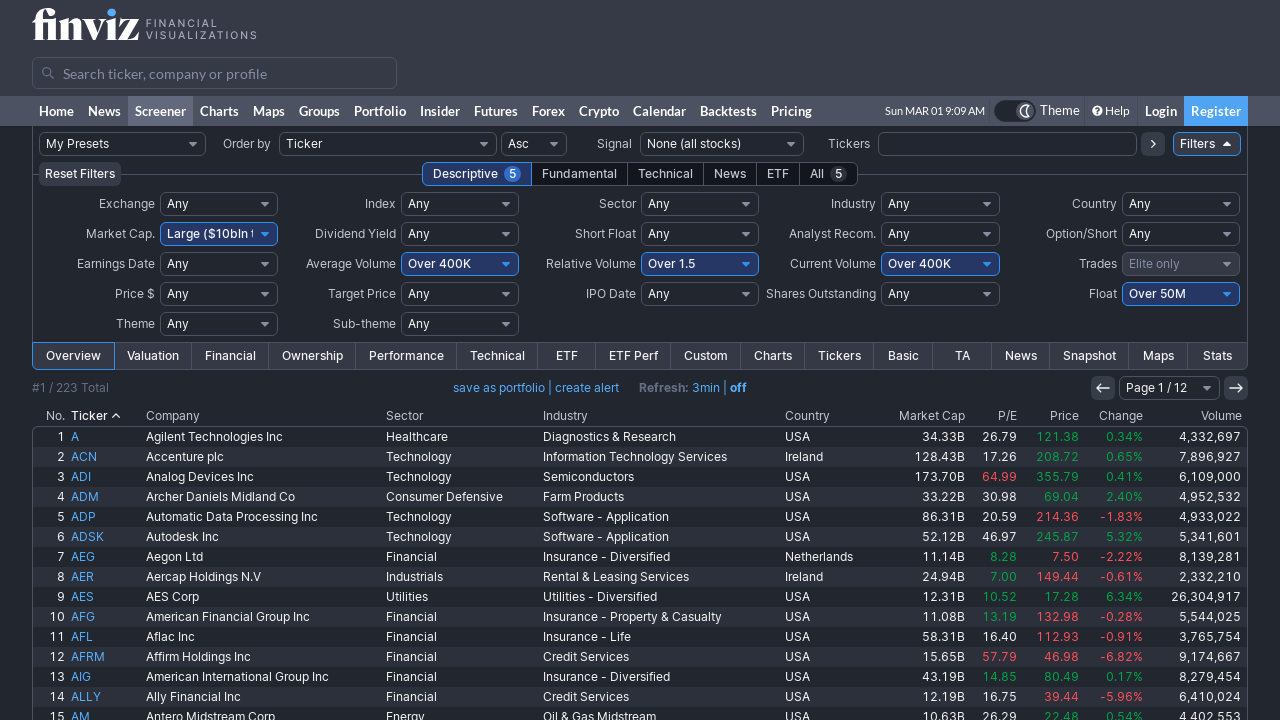

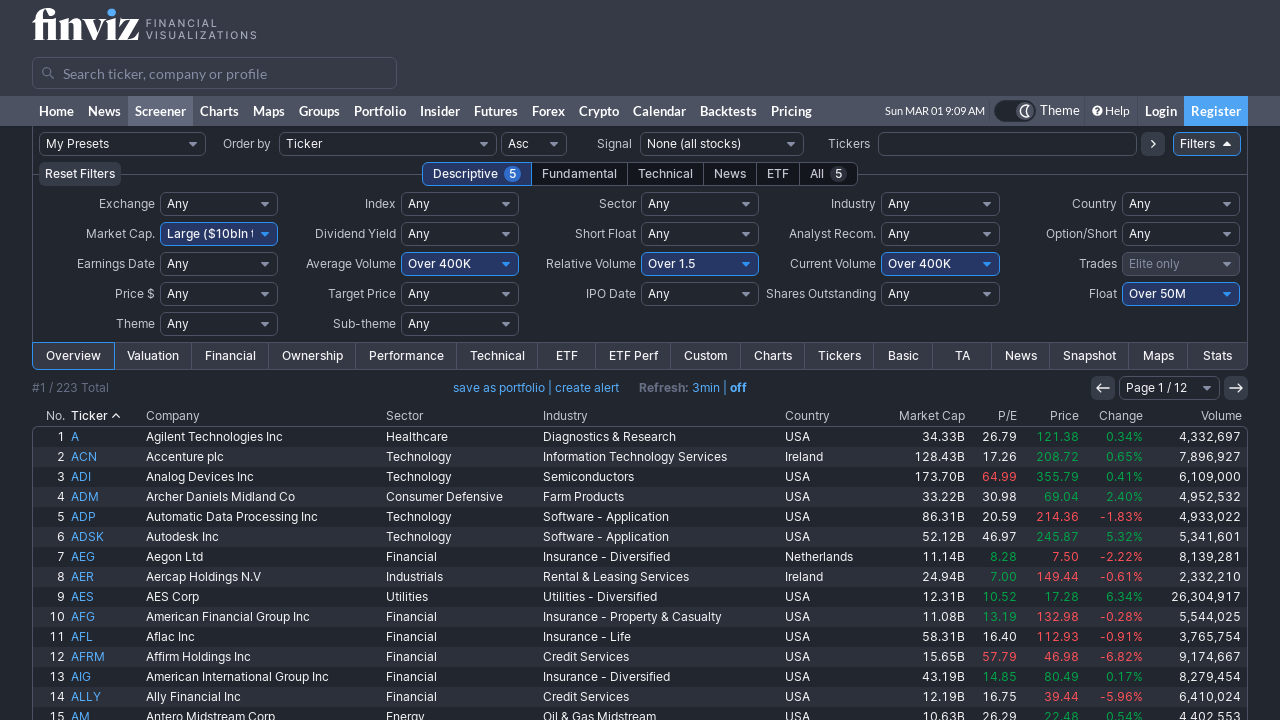